Tests dropdown selection functionality by selecting an option from a dropdown menu using visible text

Starting URL: https://the-internet.herokuapp.com/dropdown

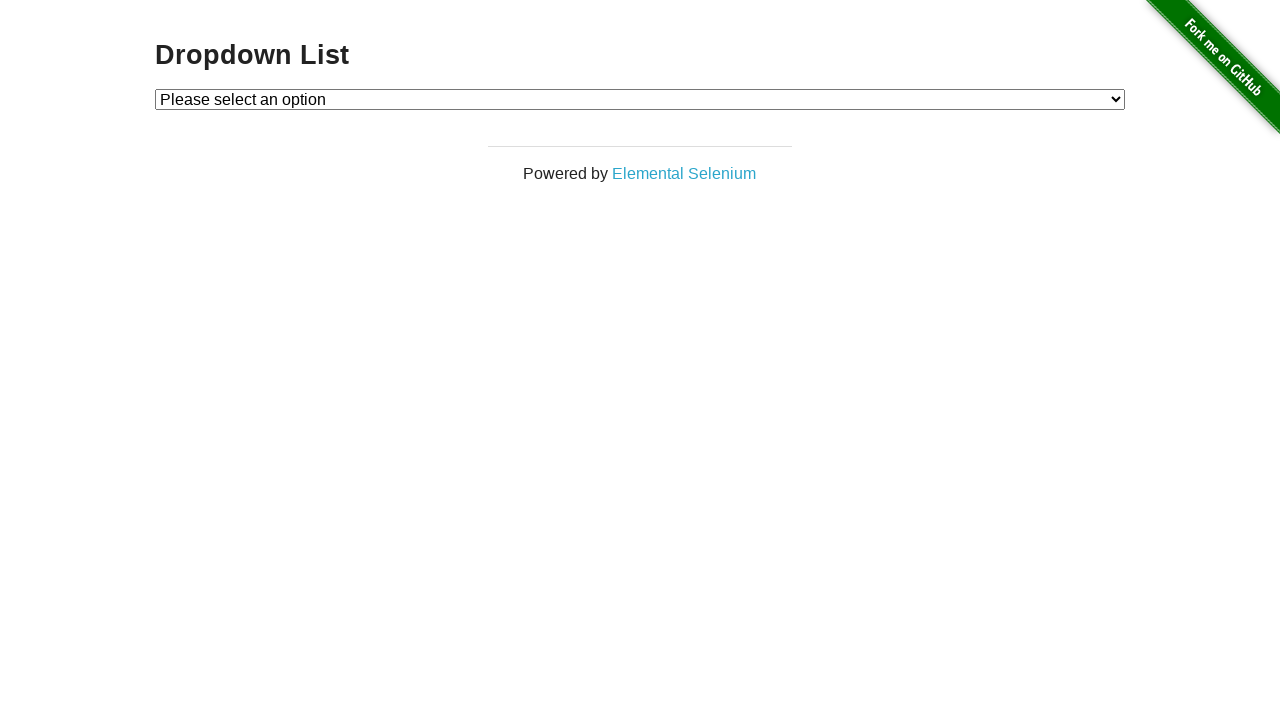

Navigated to dropdown page
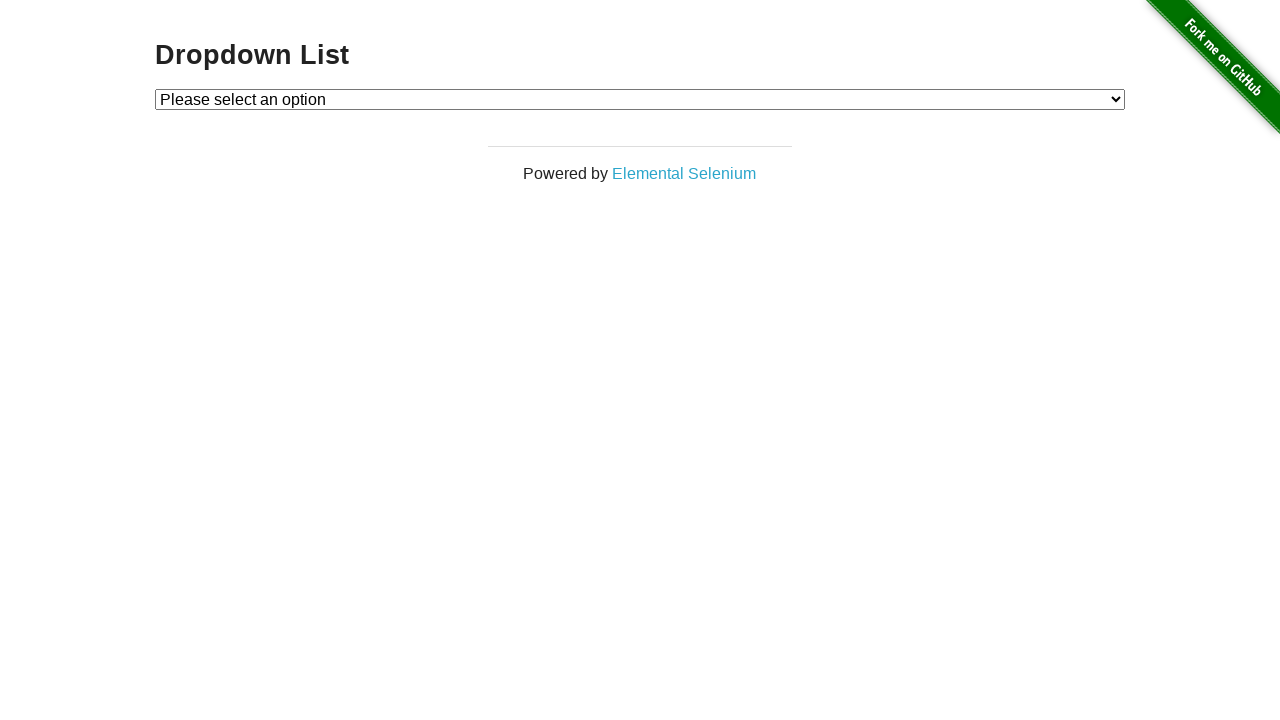

Selected 'Option 2' from dropdown menu using visible text on #dropdown
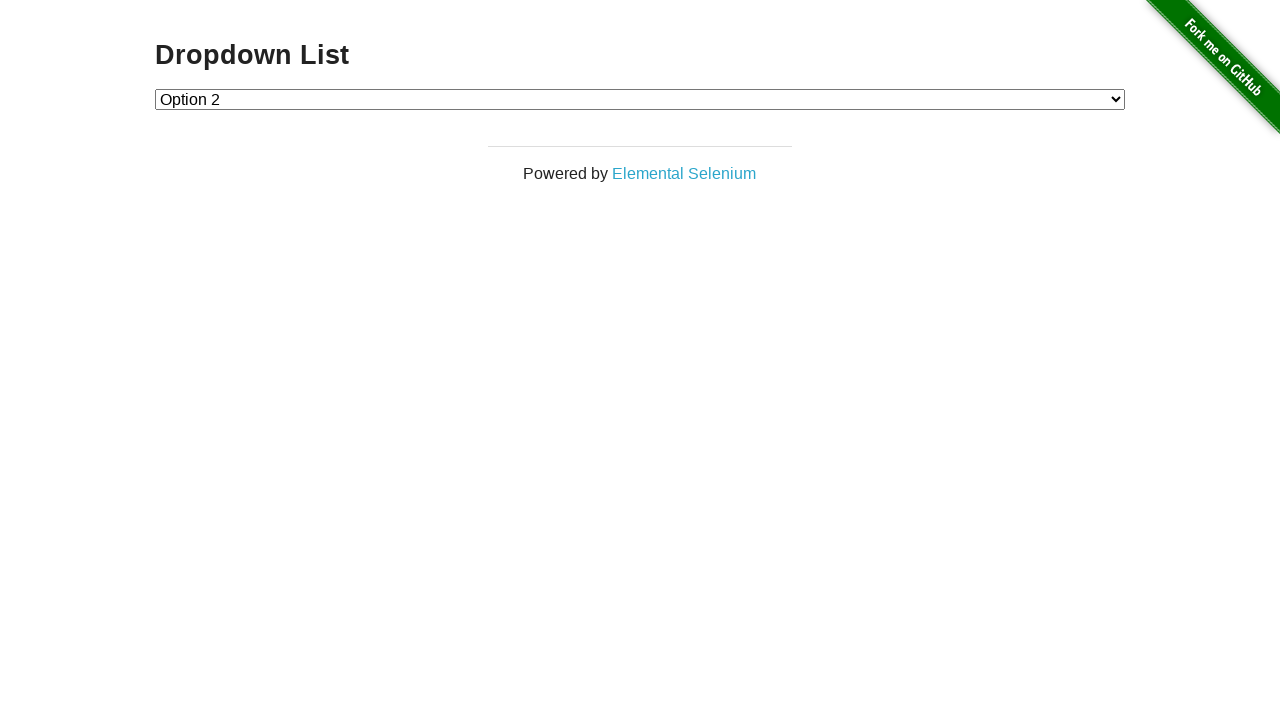

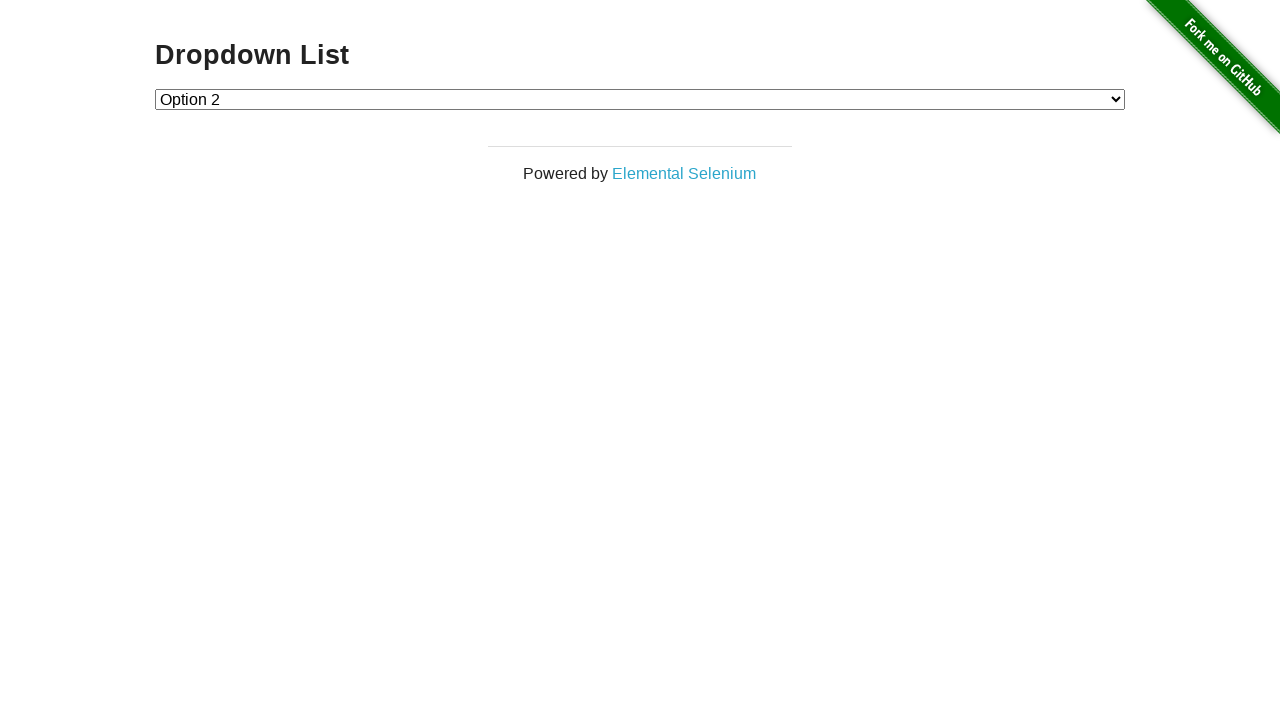